Tests registration form submission by filling required fields (first name, last name, email) and verifying the success message appears after submission.

Starting URL: http://suninjuly.github.io/registration1.html

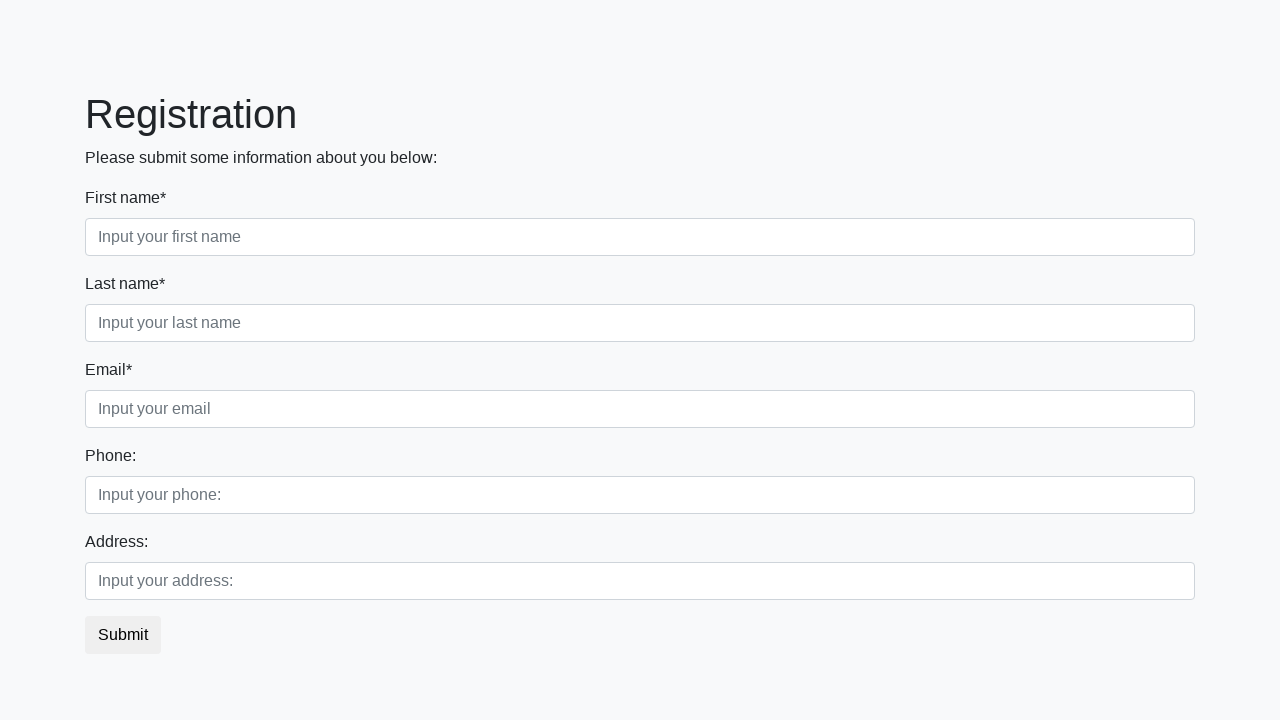

Filled first name field with 'Maria' on .form-control
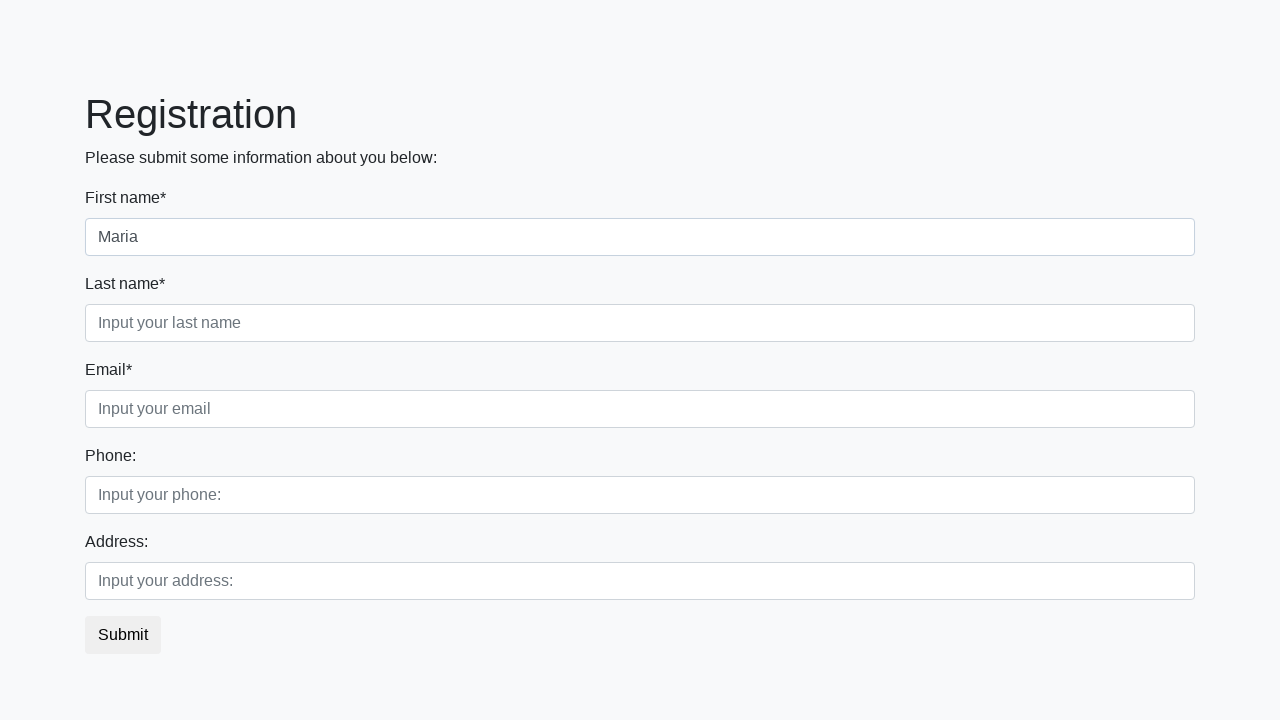

Filled last name field with 'Johnson' on .form-control.second
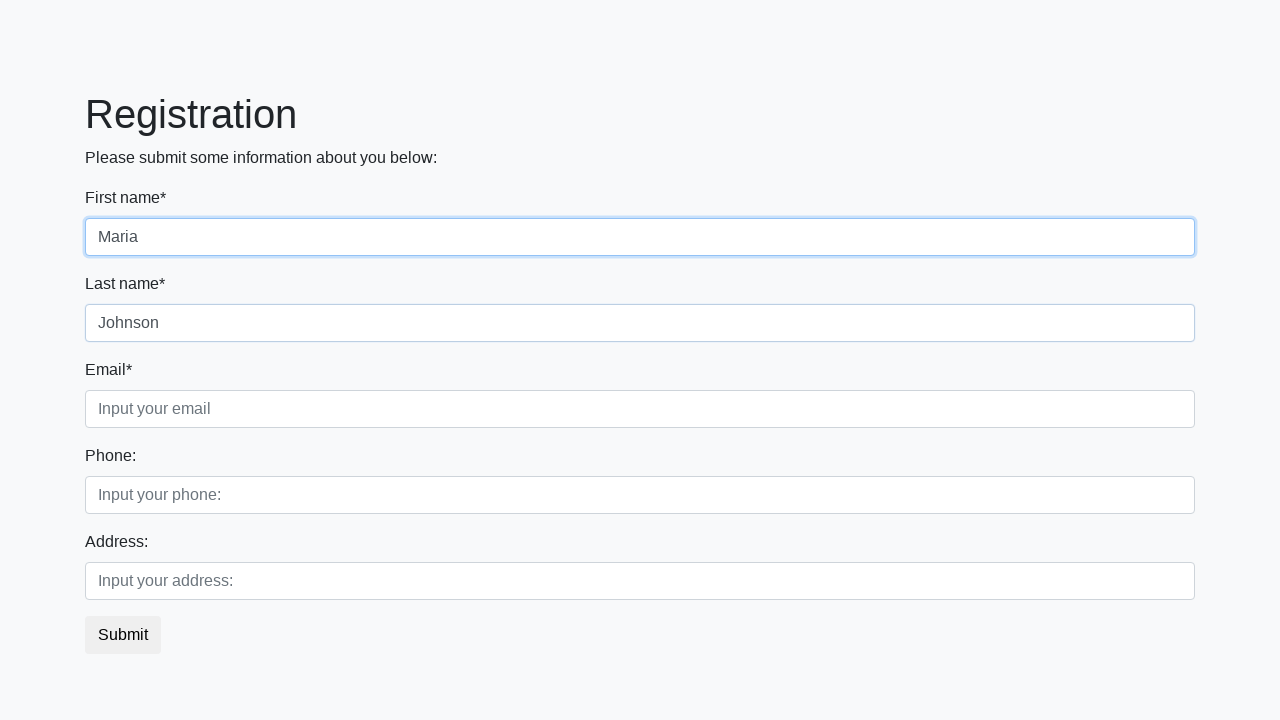

Filled email field with 'maria.johnson@example.com' on .form-control.third
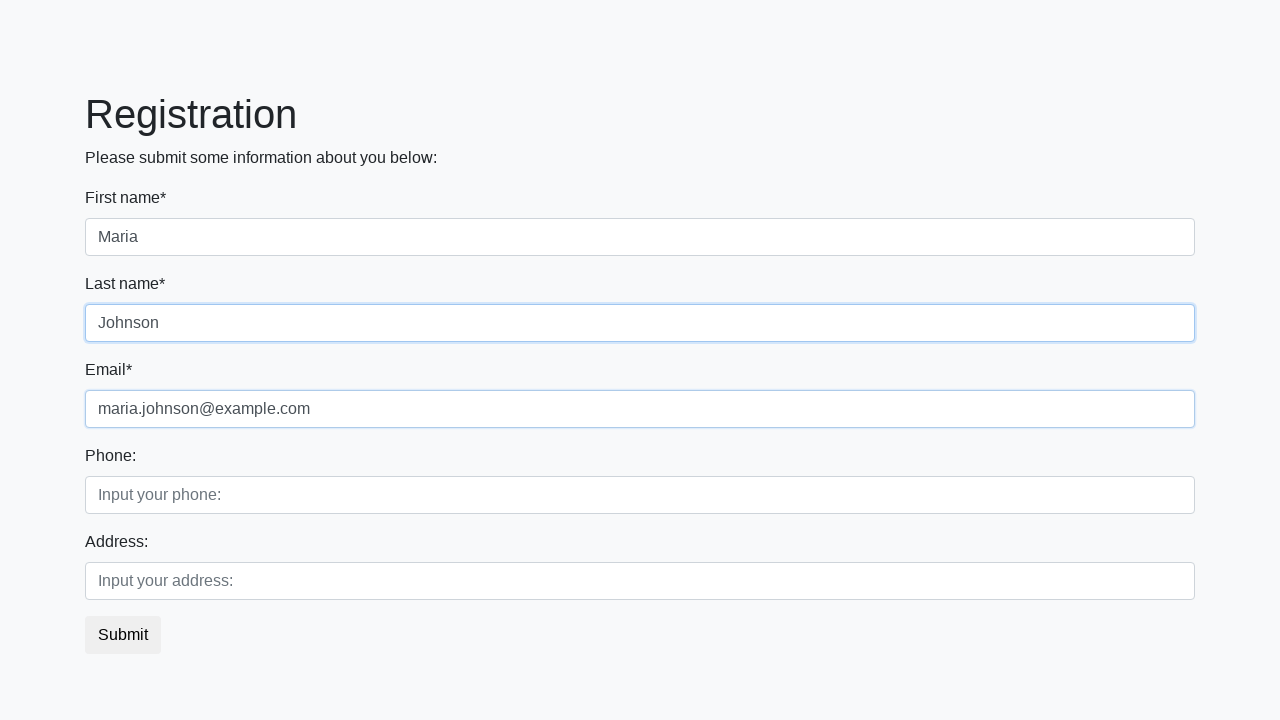

Clicked submit button to register at (123, 635) on button.btn
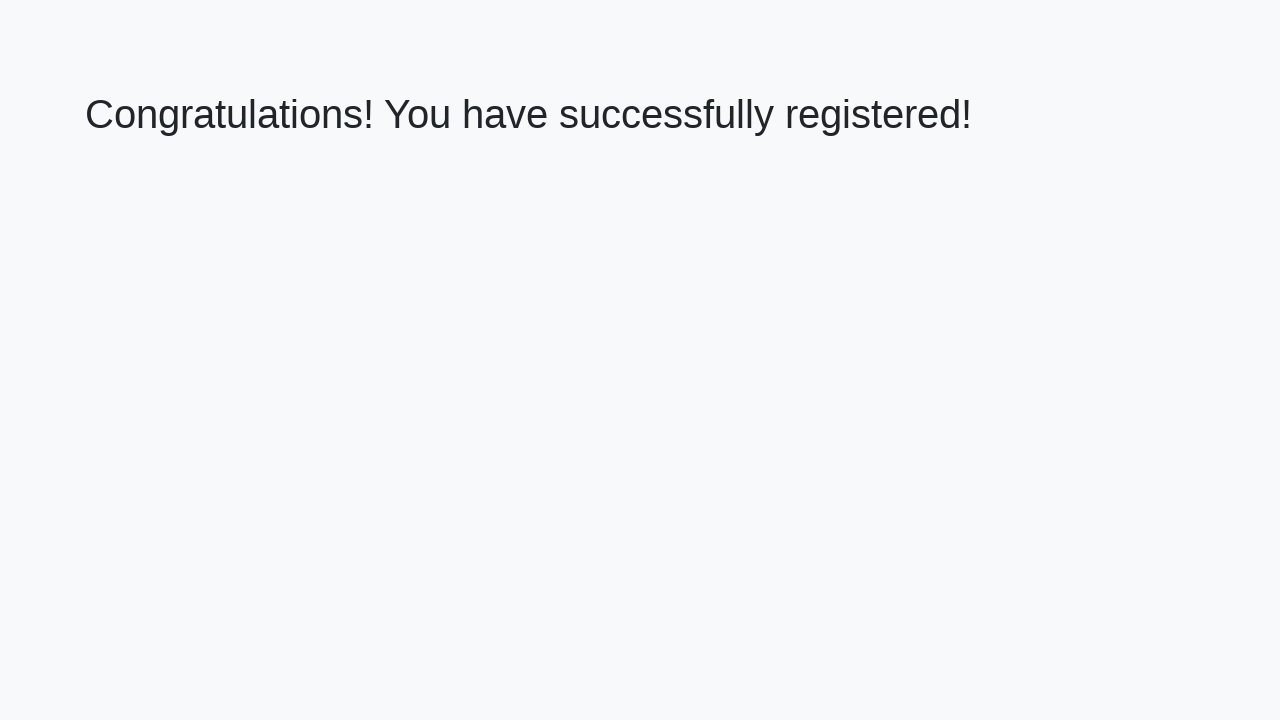

Success message appeared after form submission
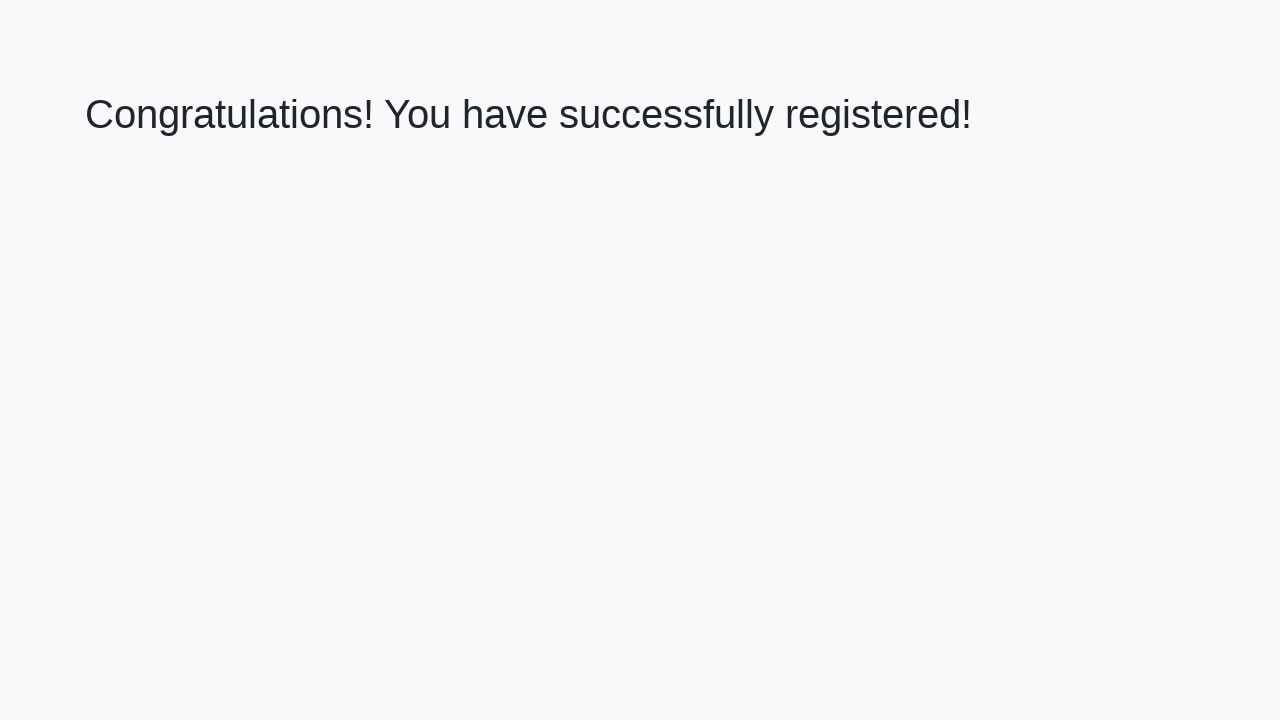

Retrieved success message text: 'Congratulations! You have successfully registered!'
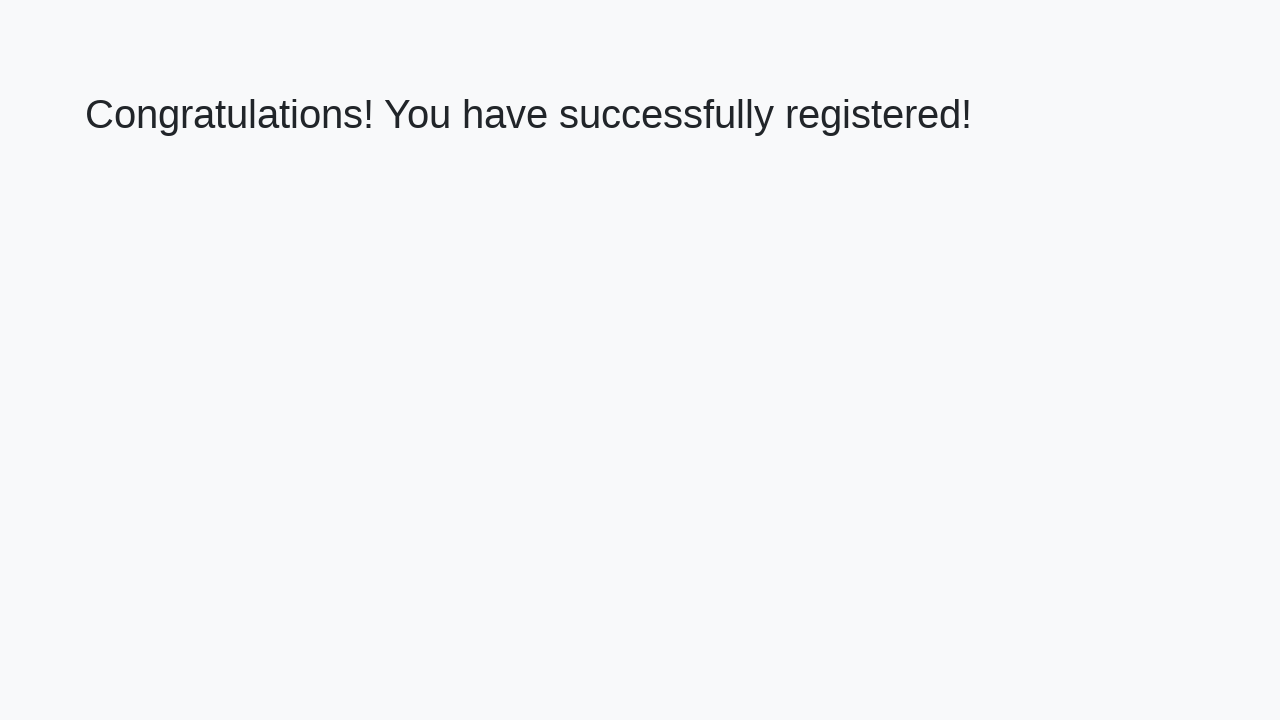

Verified success message matches expected text
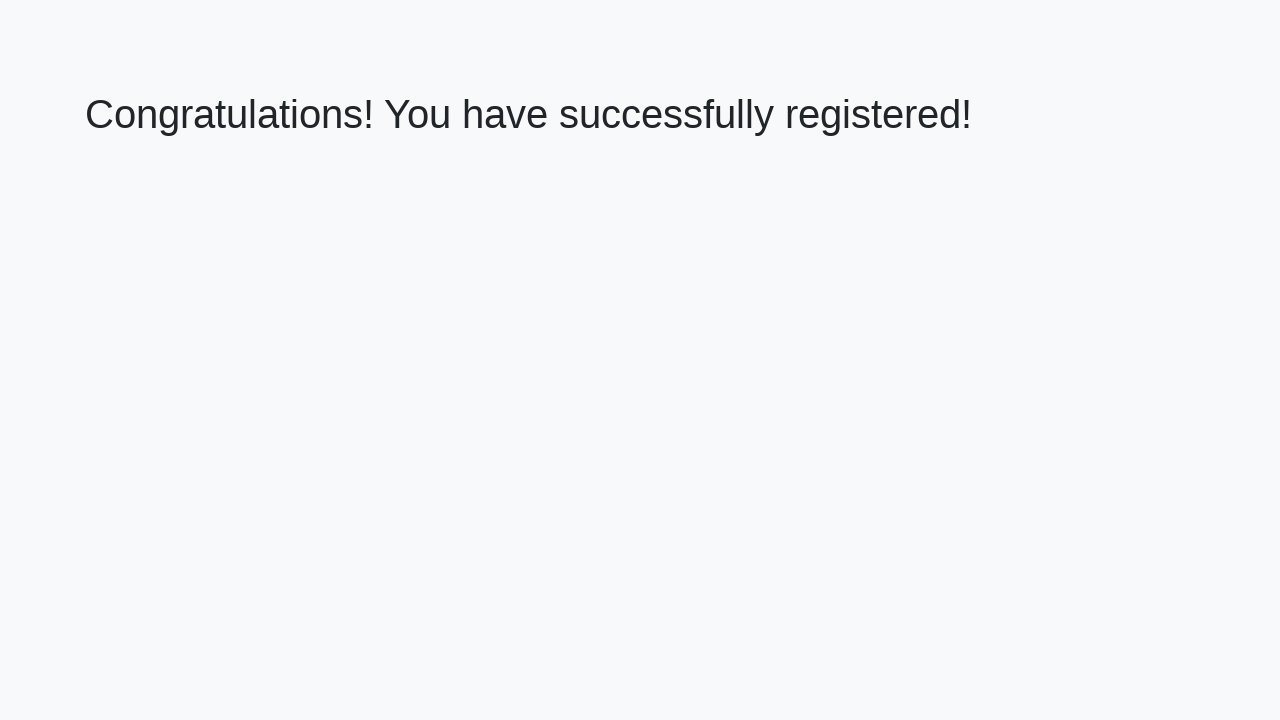

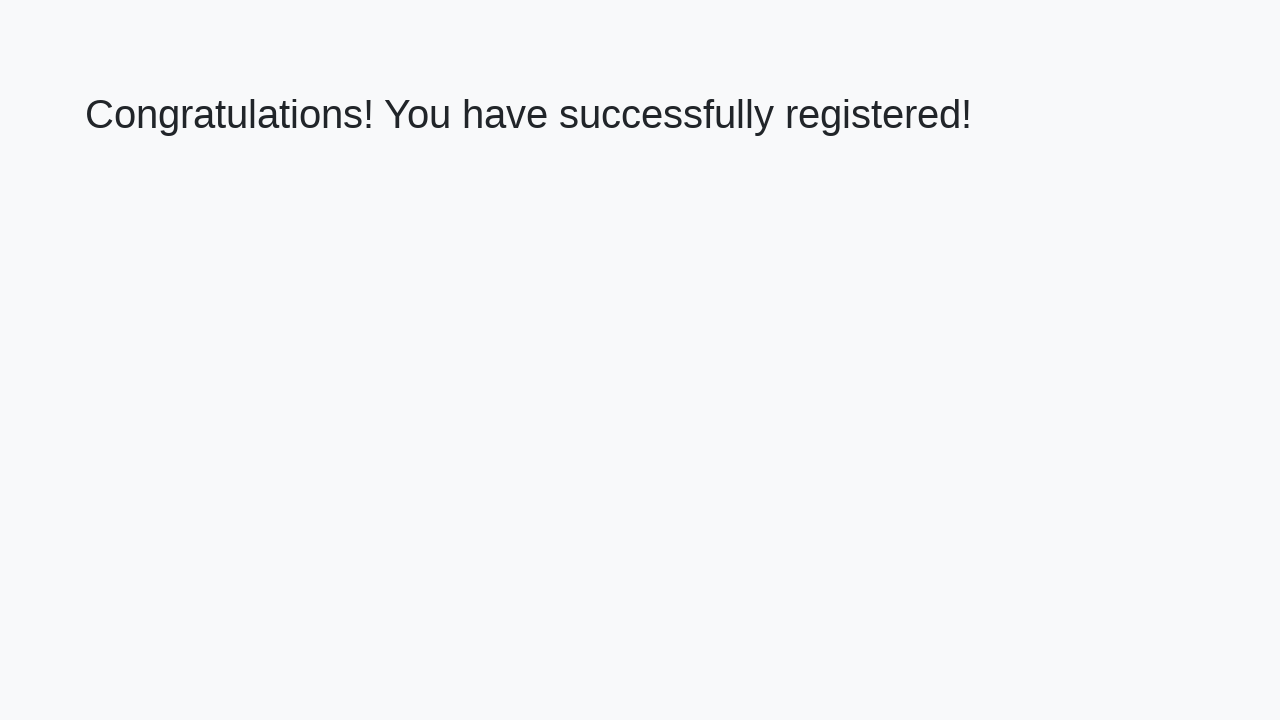